Opens the ENAIRE drones website and verifies the page loads successfully

Starting URL: https://drones.enaire.es/

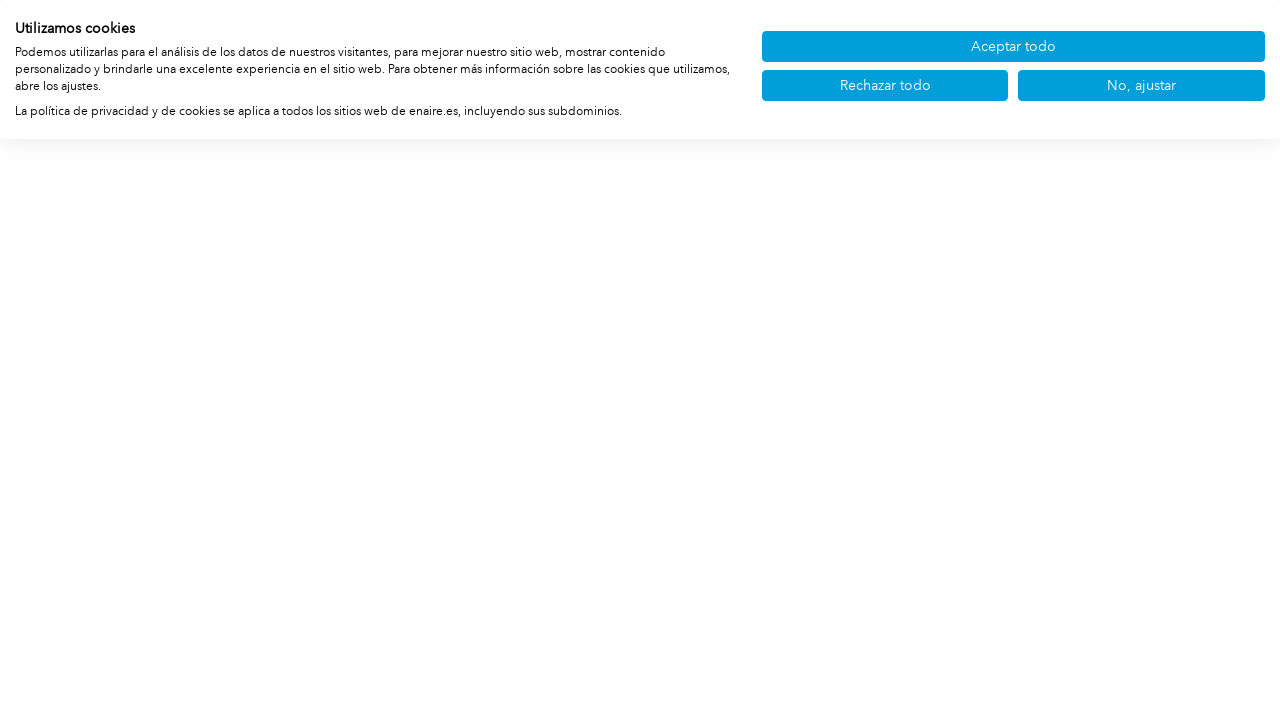

Waited for page to reach domcontentloaded state
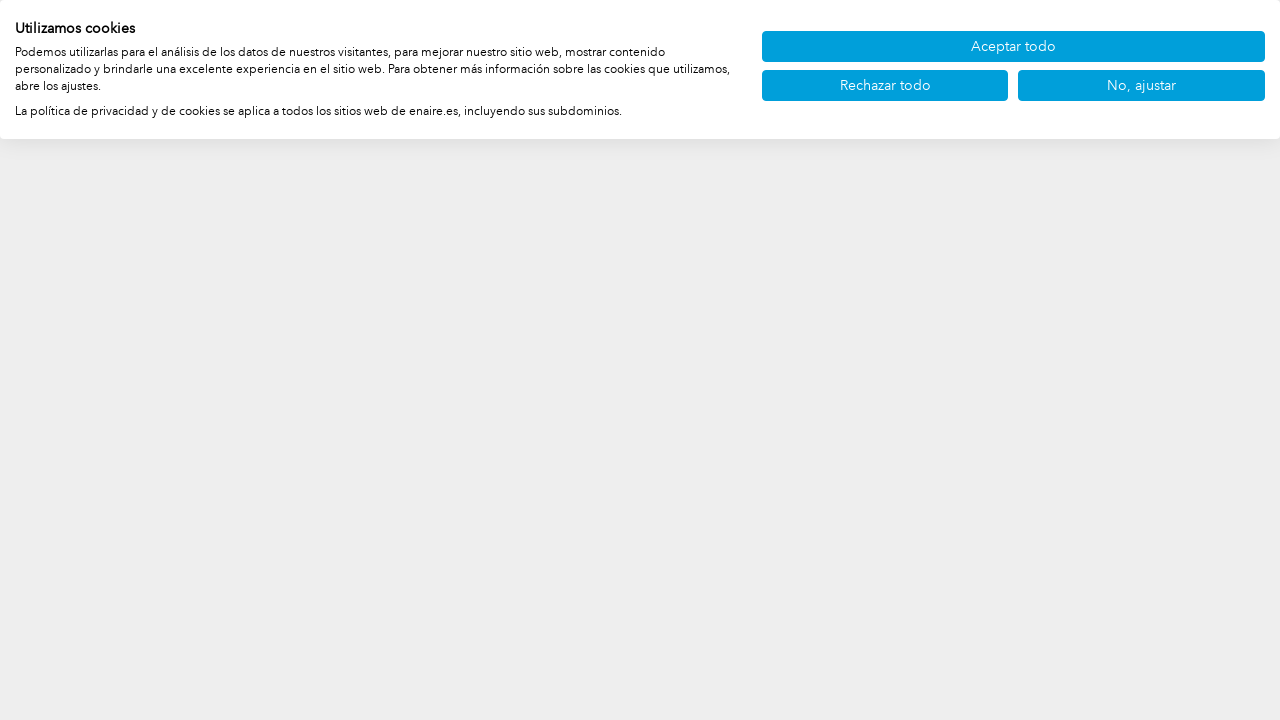

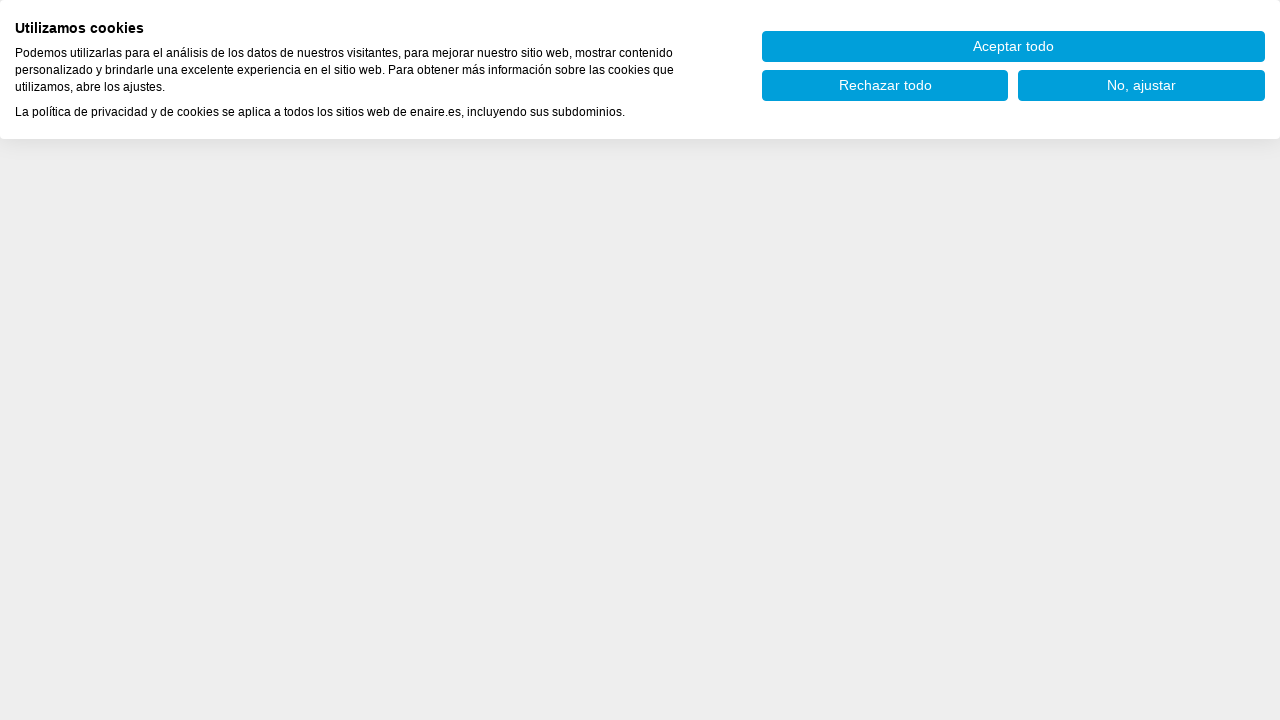